Tests the login form validation by clicking on username and password fields without entering any values, then clicking the login button to verify empty field handling.

Starting URL: https://www.saucedemo.com/

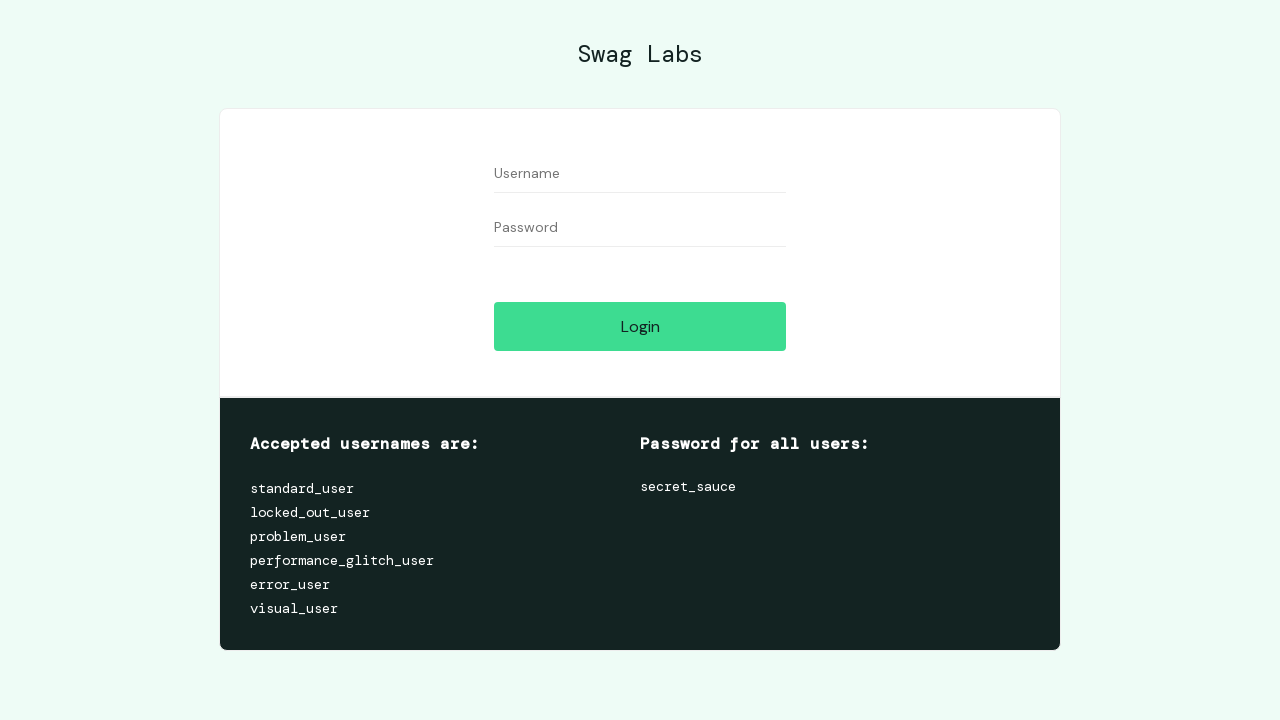

Set viewport size to 1050x708
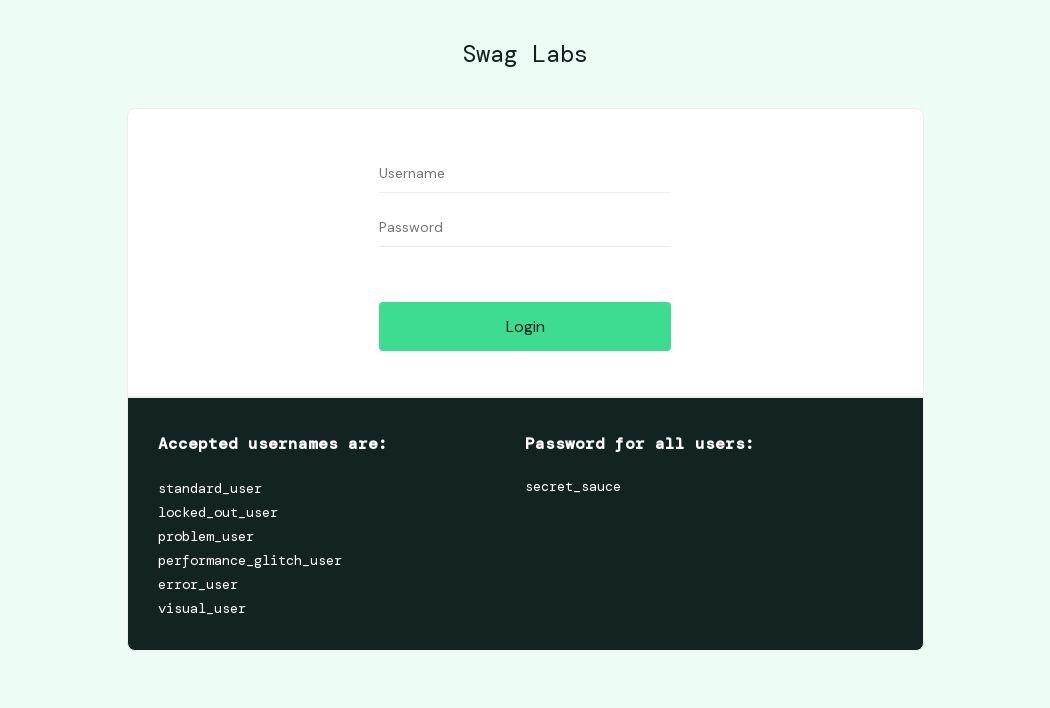

Clicked on username field without entering any value at (525, 174) on #user-name
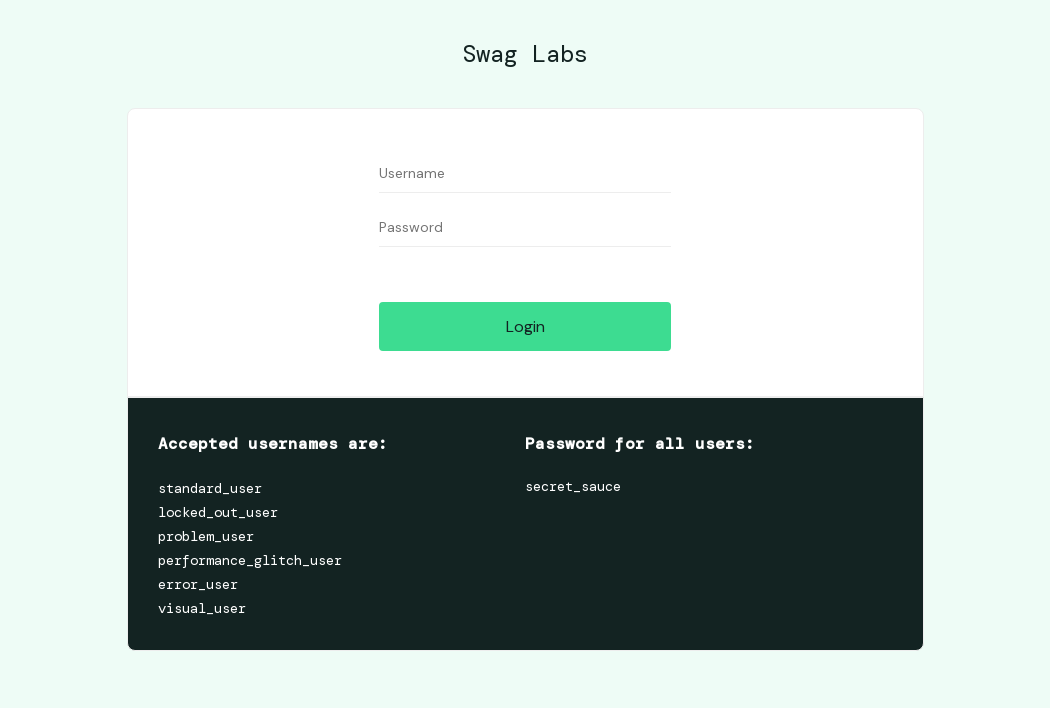

Clicked on password field without entering any value at (525, 228) on #password
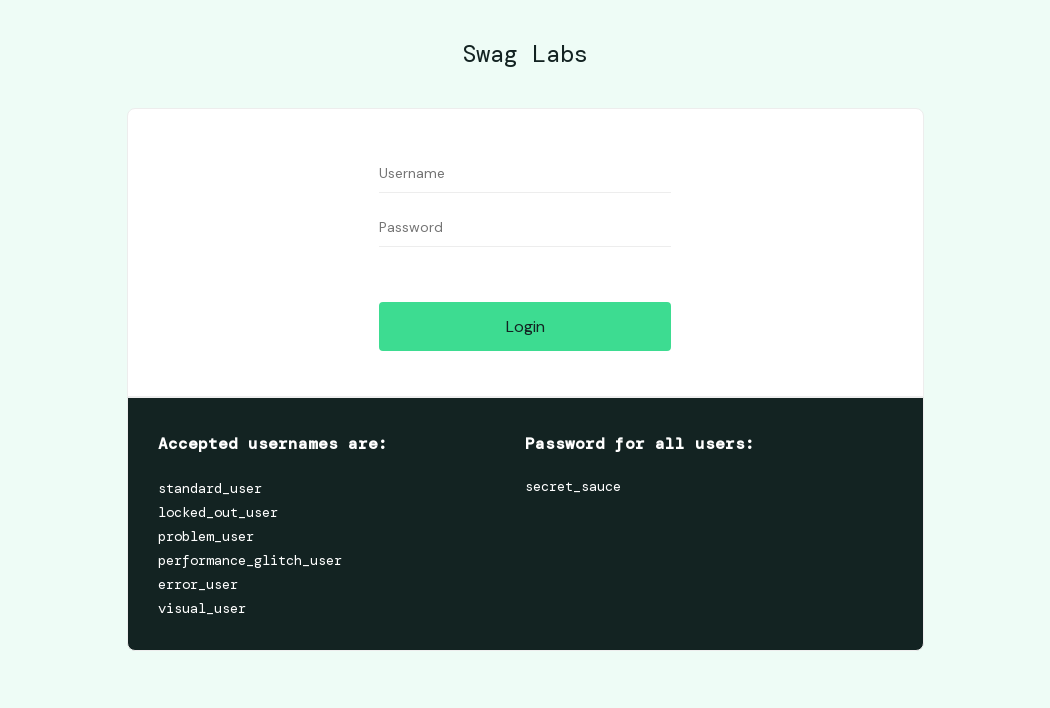

Clicked login button to validate empty field handling at (525, 326) on #login-button
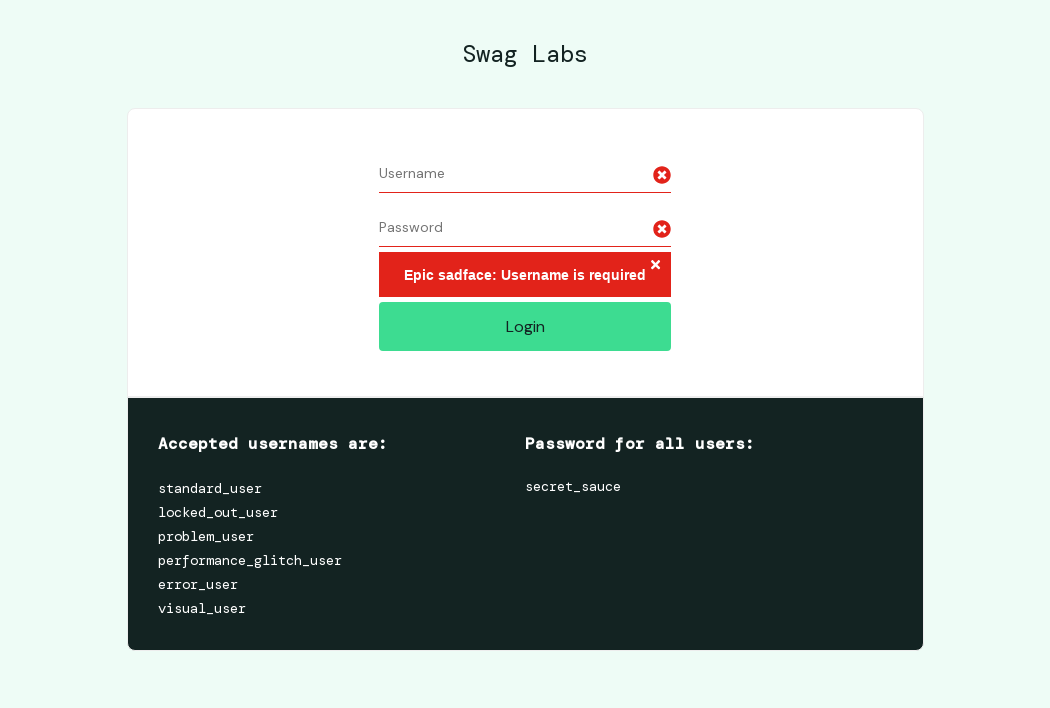

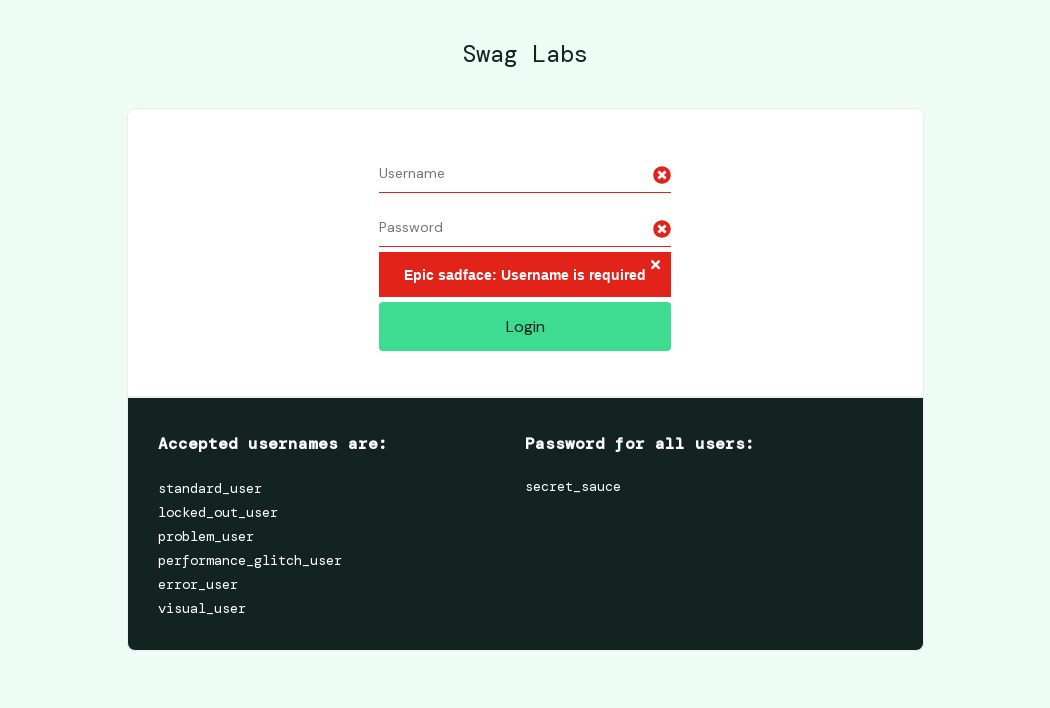